Tests dynamic table functionality by clicking to expand the data input section, entering JSON data representing people, clicking refresh, and waiting for the table to populate with the entered data.

Starting URL: https://testpages.herokuapp.com/styled/tag/dynamic-table.html

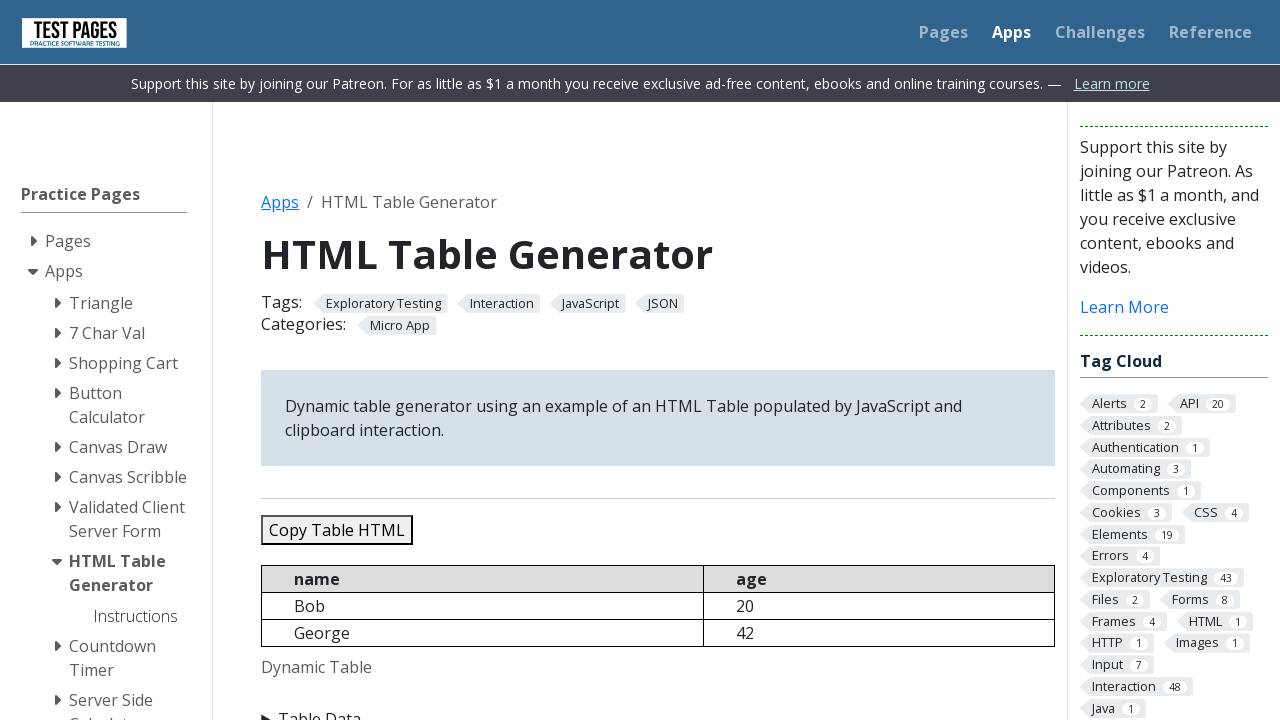

Clicked 'Table Data' summary to expand input section at (658, 708) on xpath=//summary[text()='Table Data']
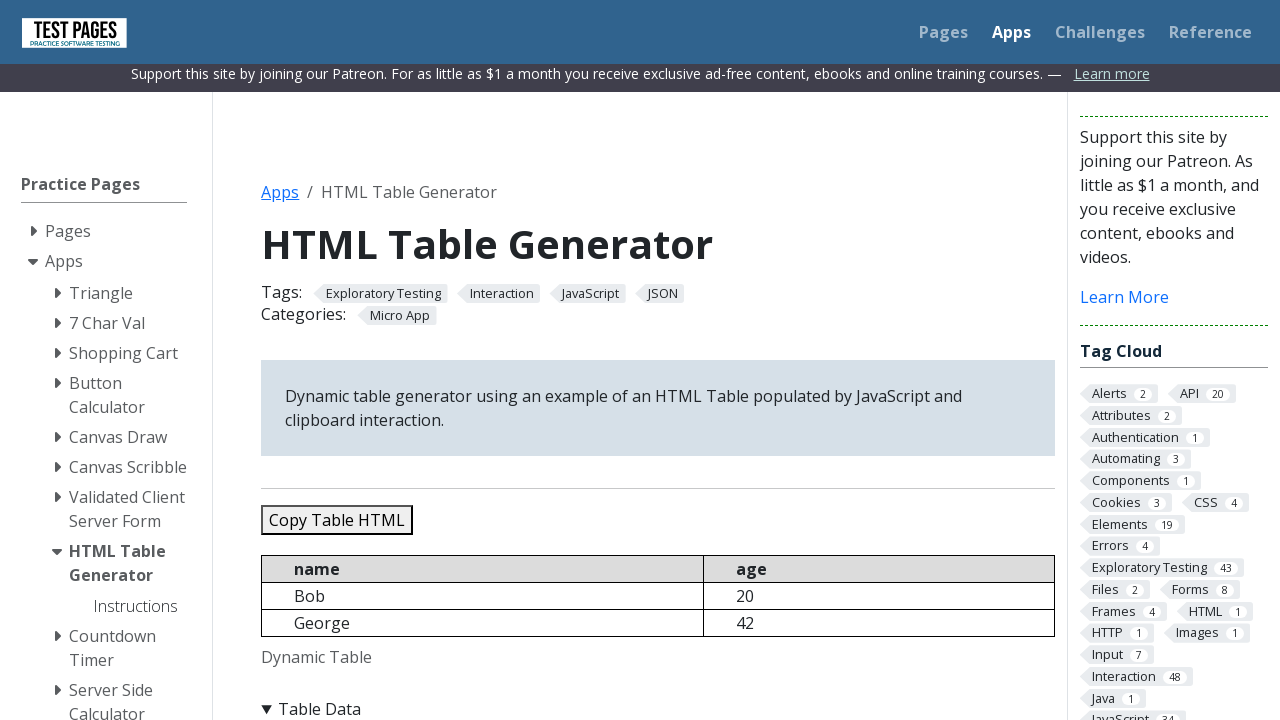

Cleared JSON data textbox on #jsondata
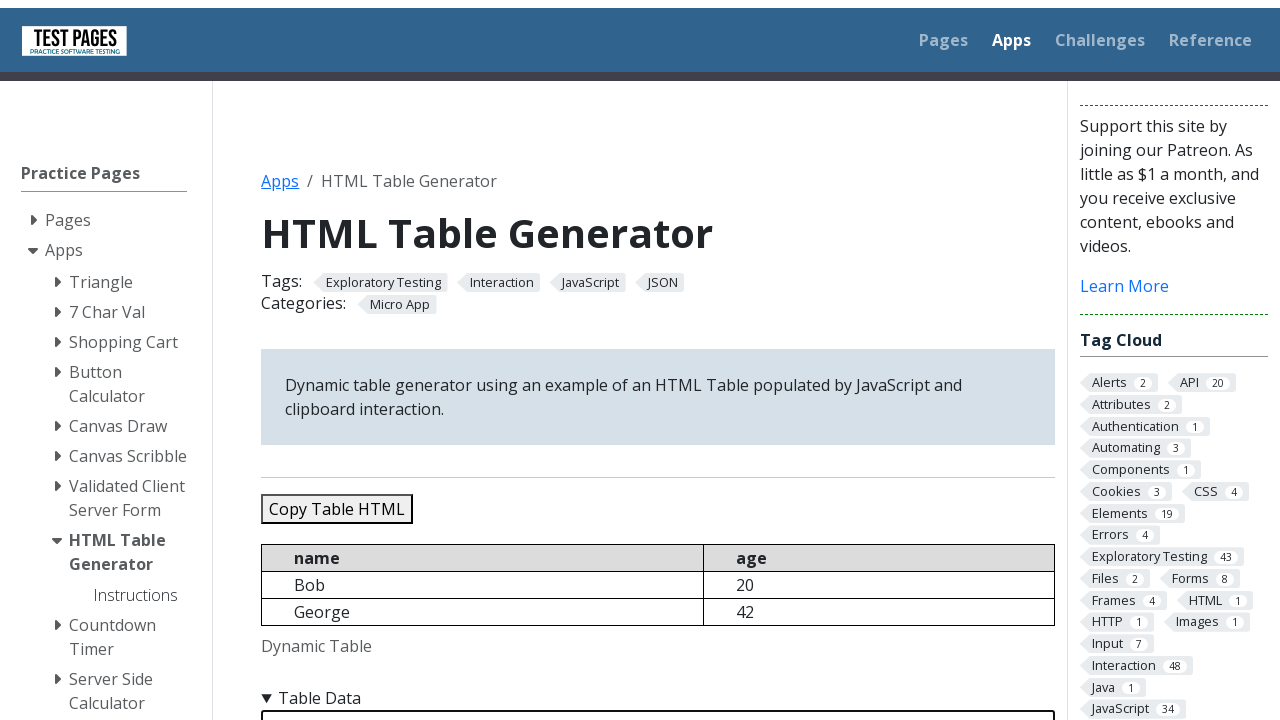

Entered JSON data with 5 people records into the textbox on #jsondata
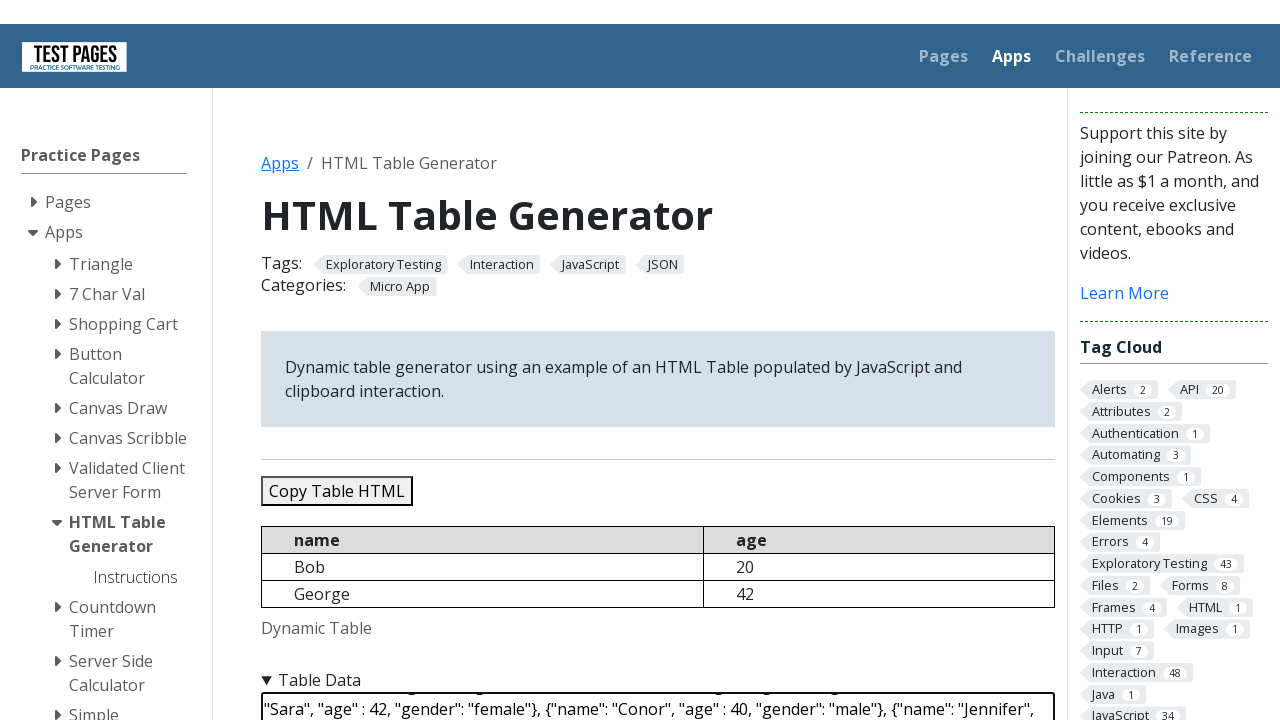

Clicked Refresh Table button at (359, 360) on #refreshtable
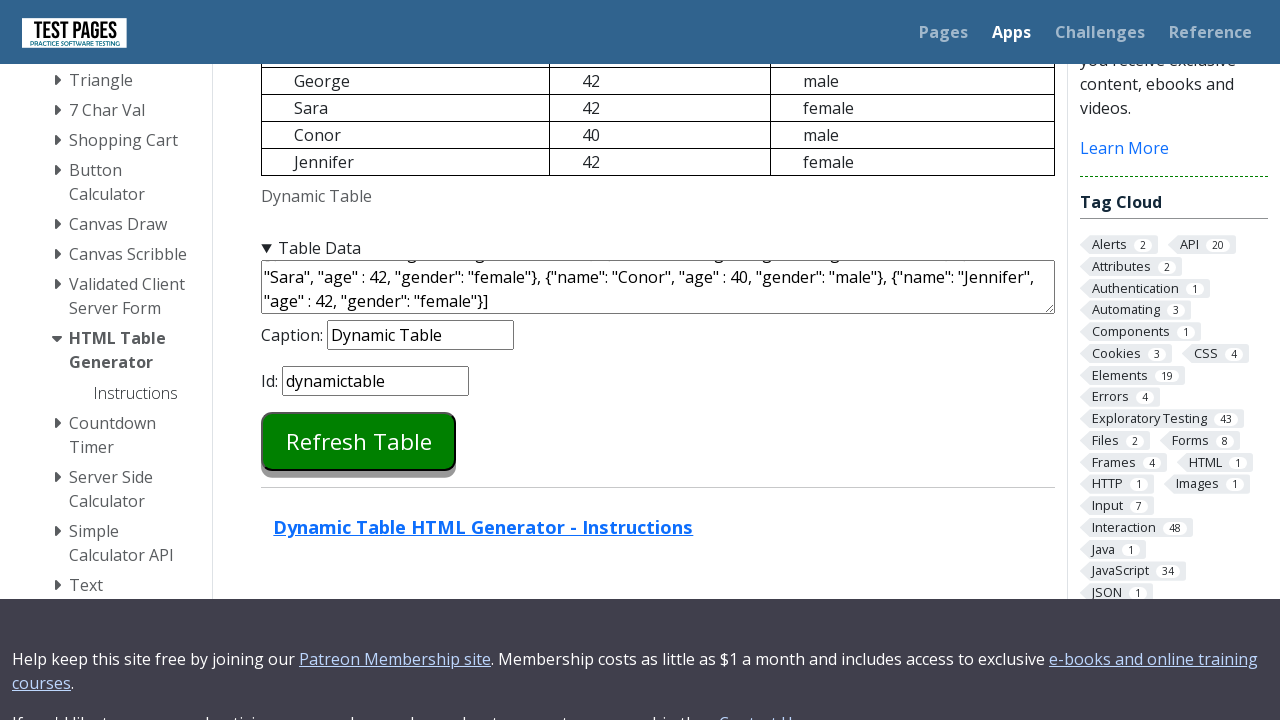

Dynamic table populated with data
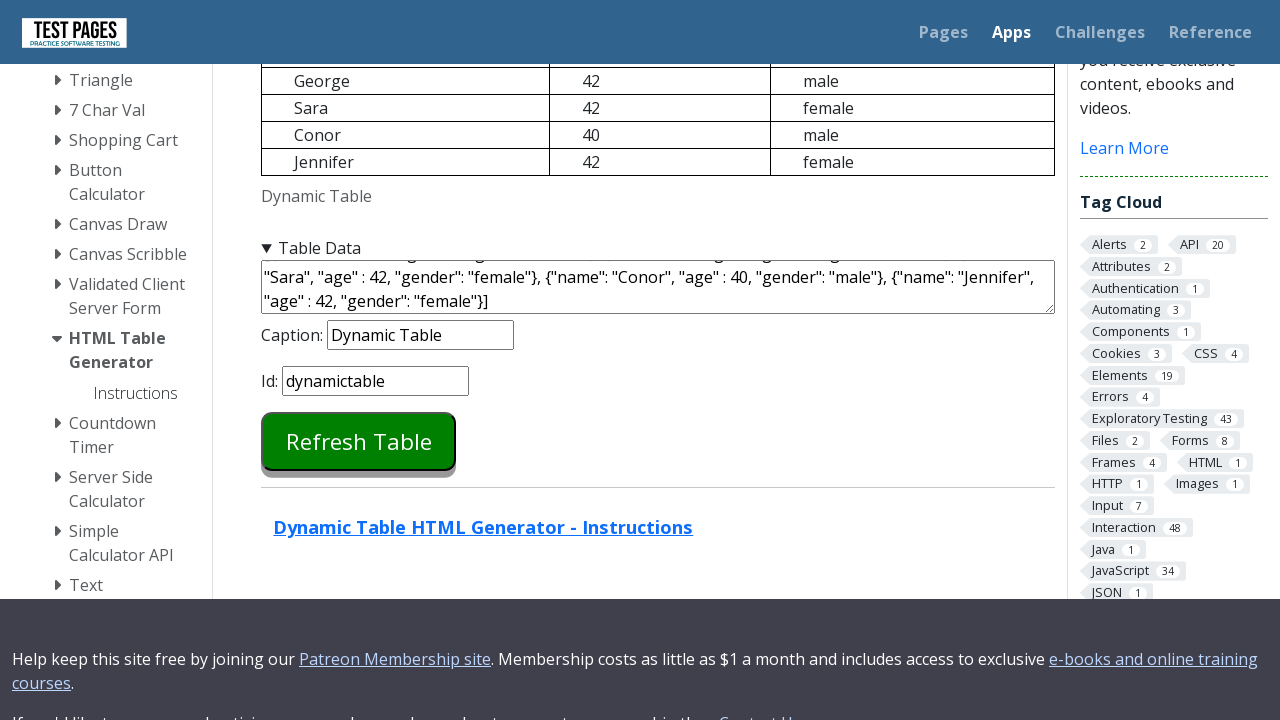

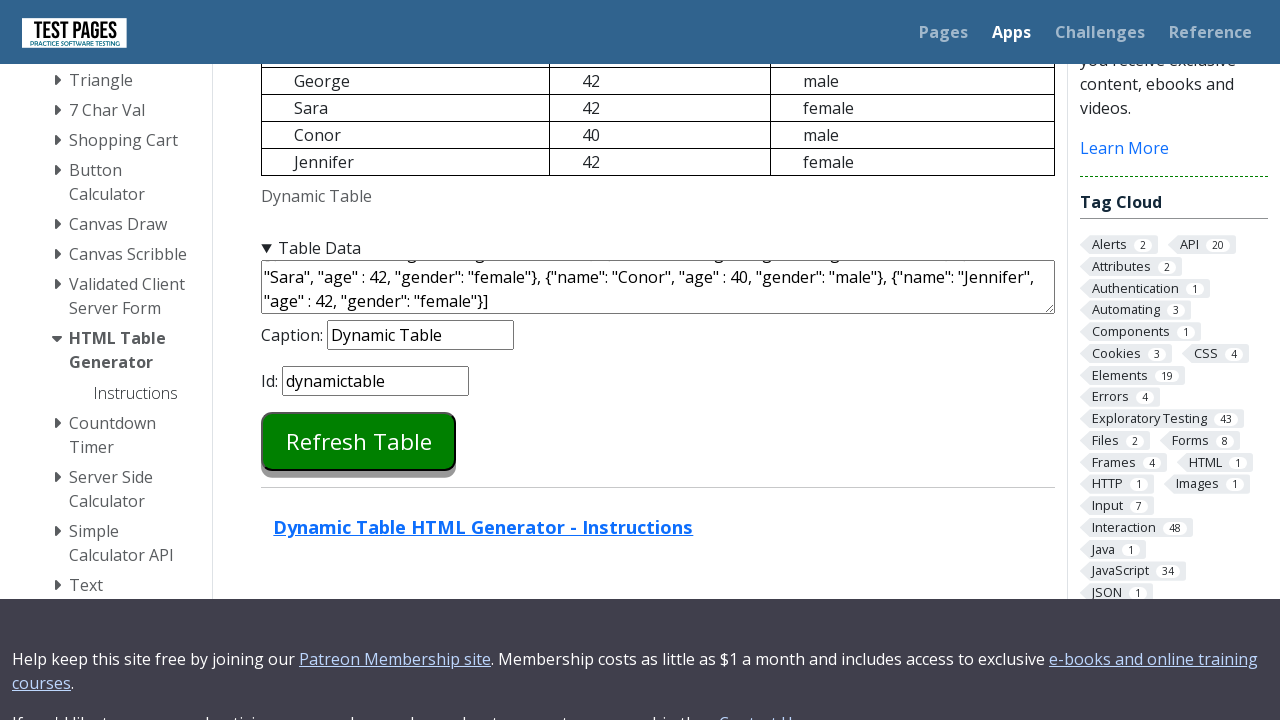